Tests text input submission on a QA practice page by entering text and submitting the form

Starting URL: https://www.qa-practice.com/elements/input/simple

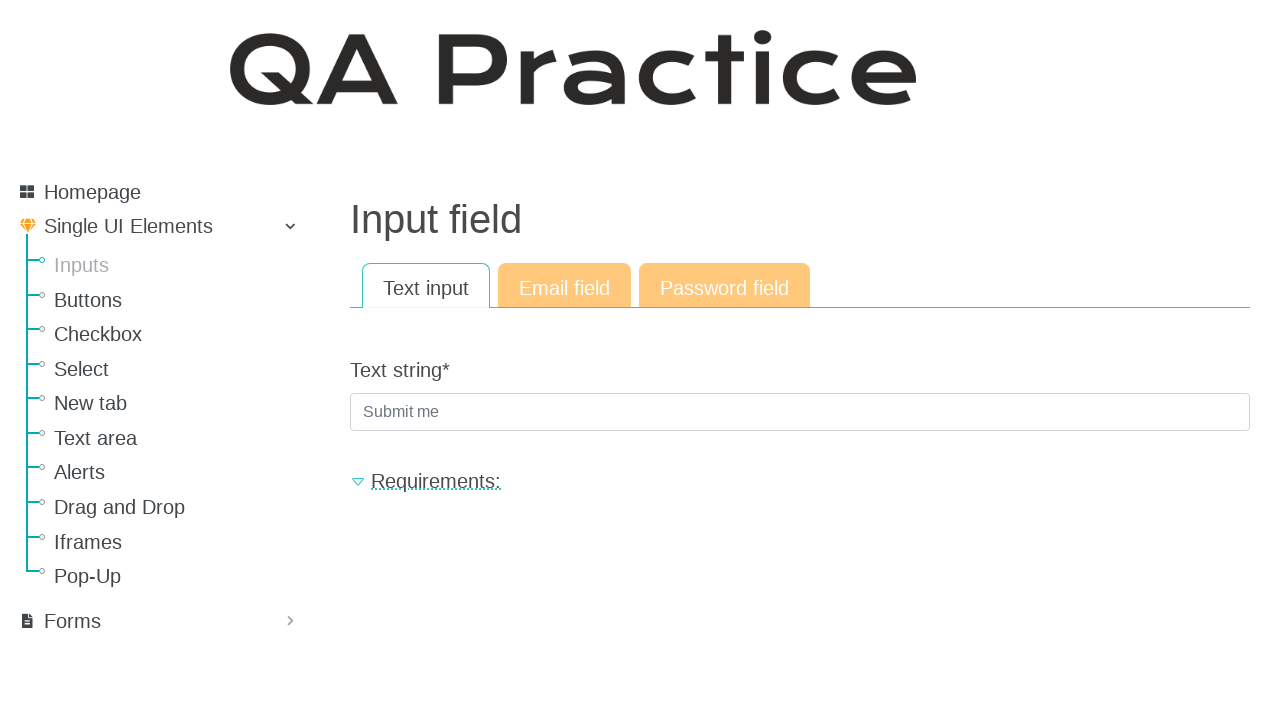

Filled text input field with 'Hello' on #id_text_string
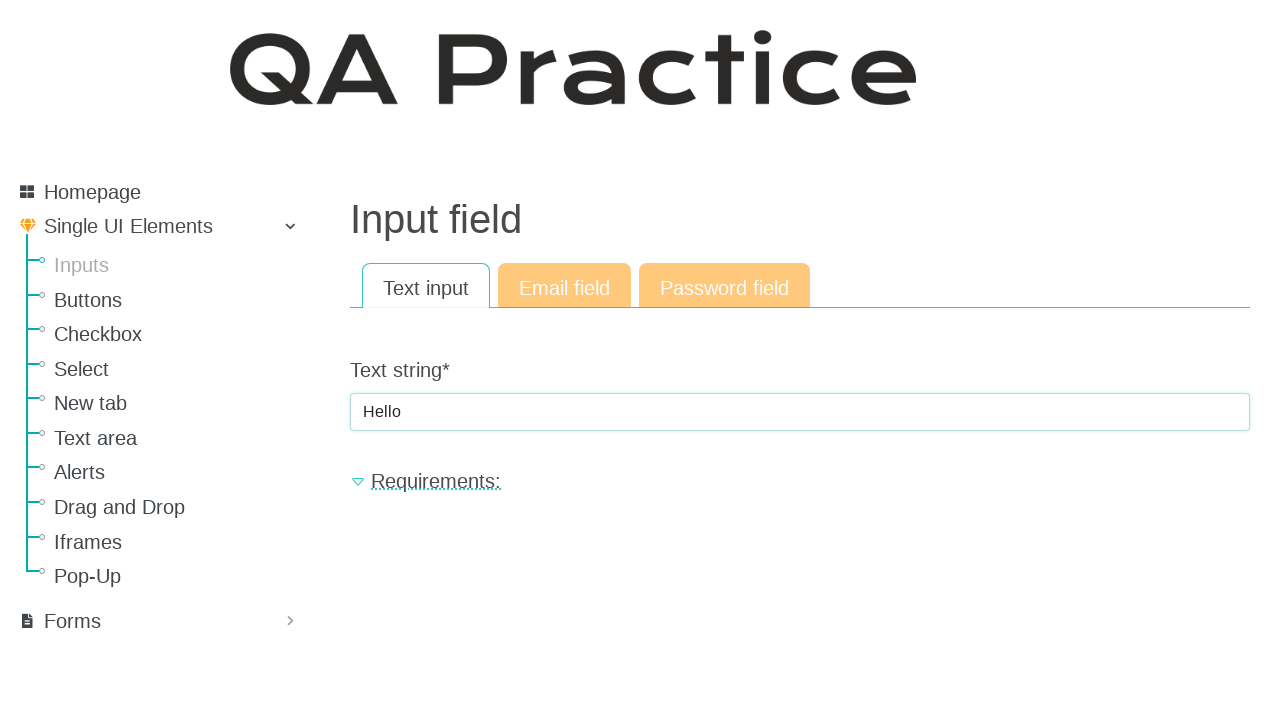

Pressed Enter to submit the form on #id_text_string
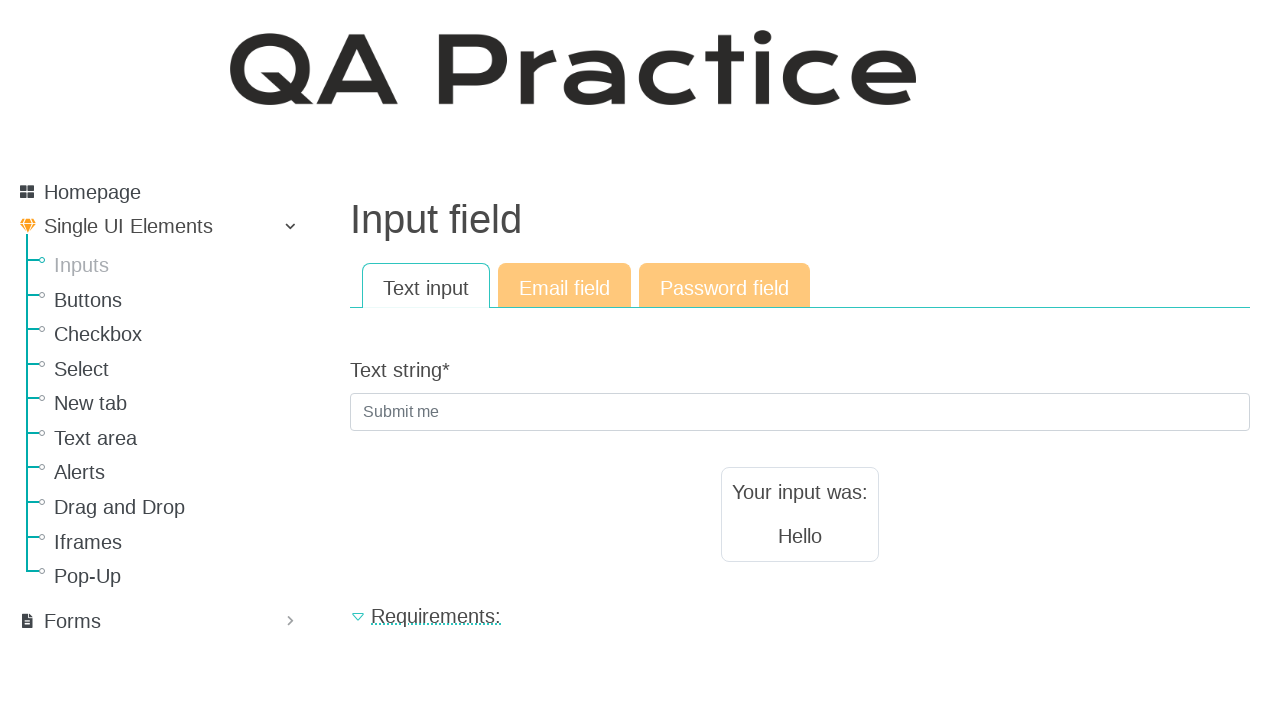

Form submission result appeared
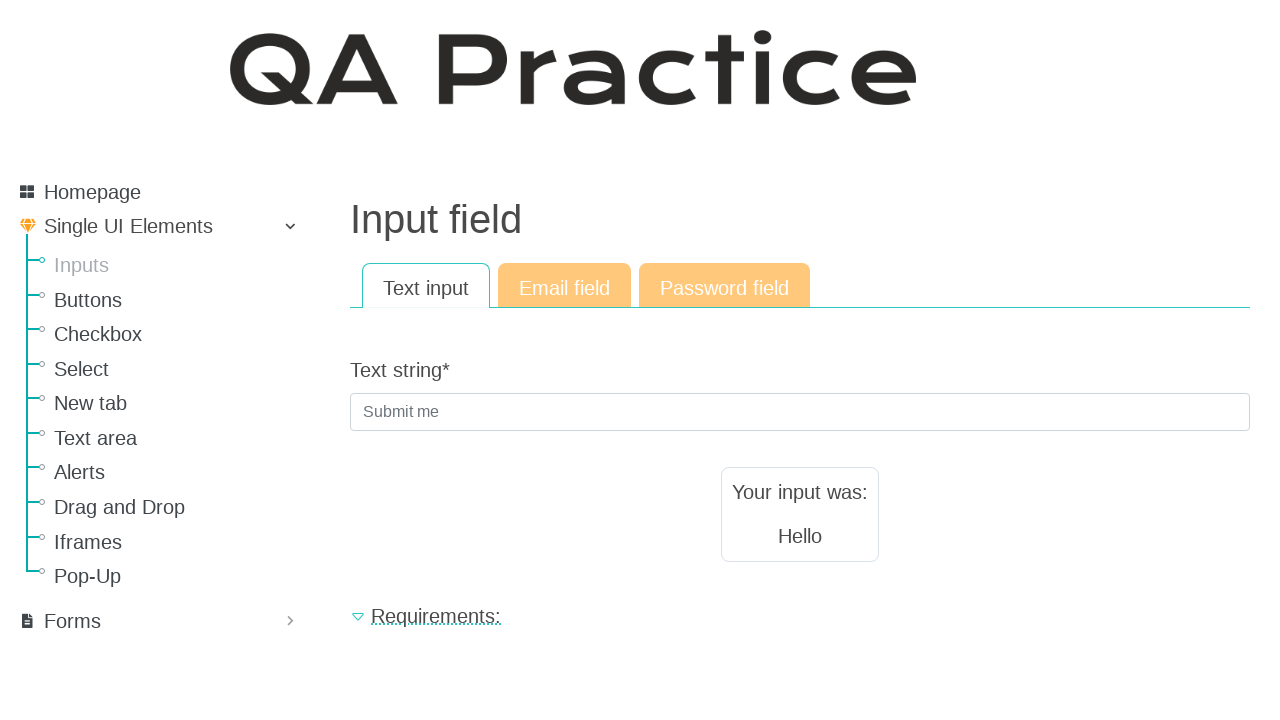

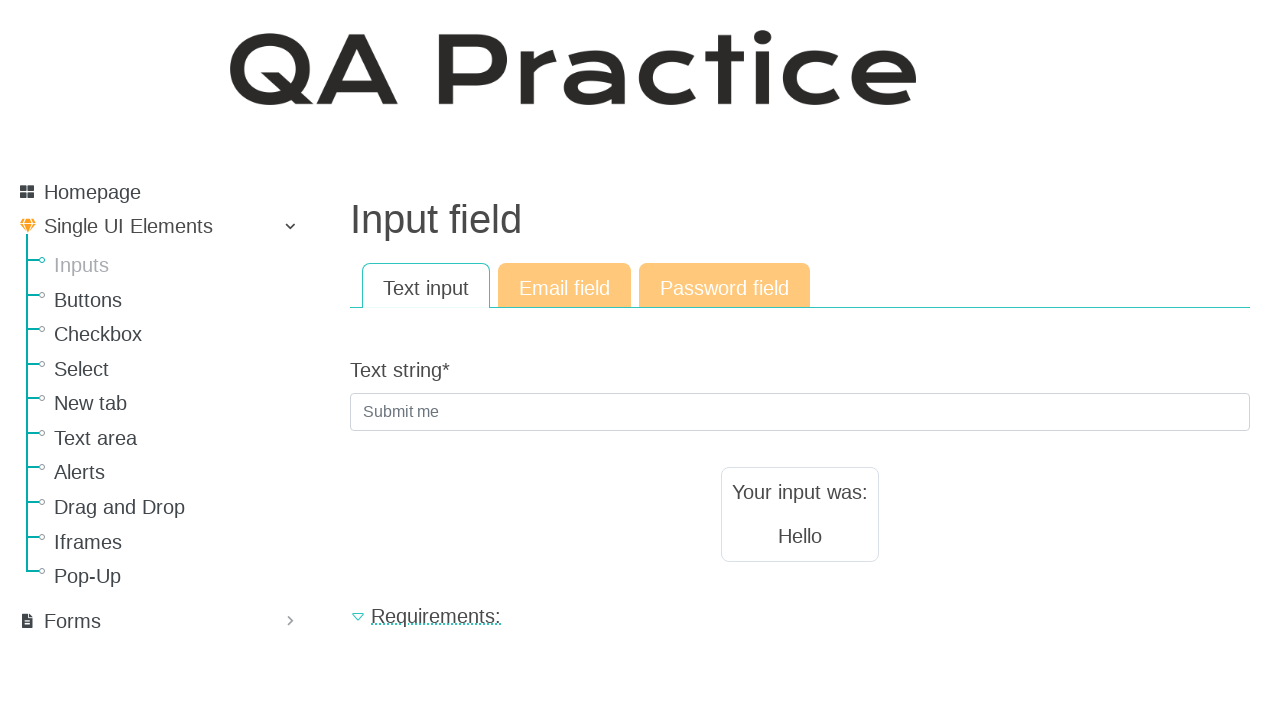